Tests the password input field by entering a test value

Starting URL: https://www.redmine.org/account/register

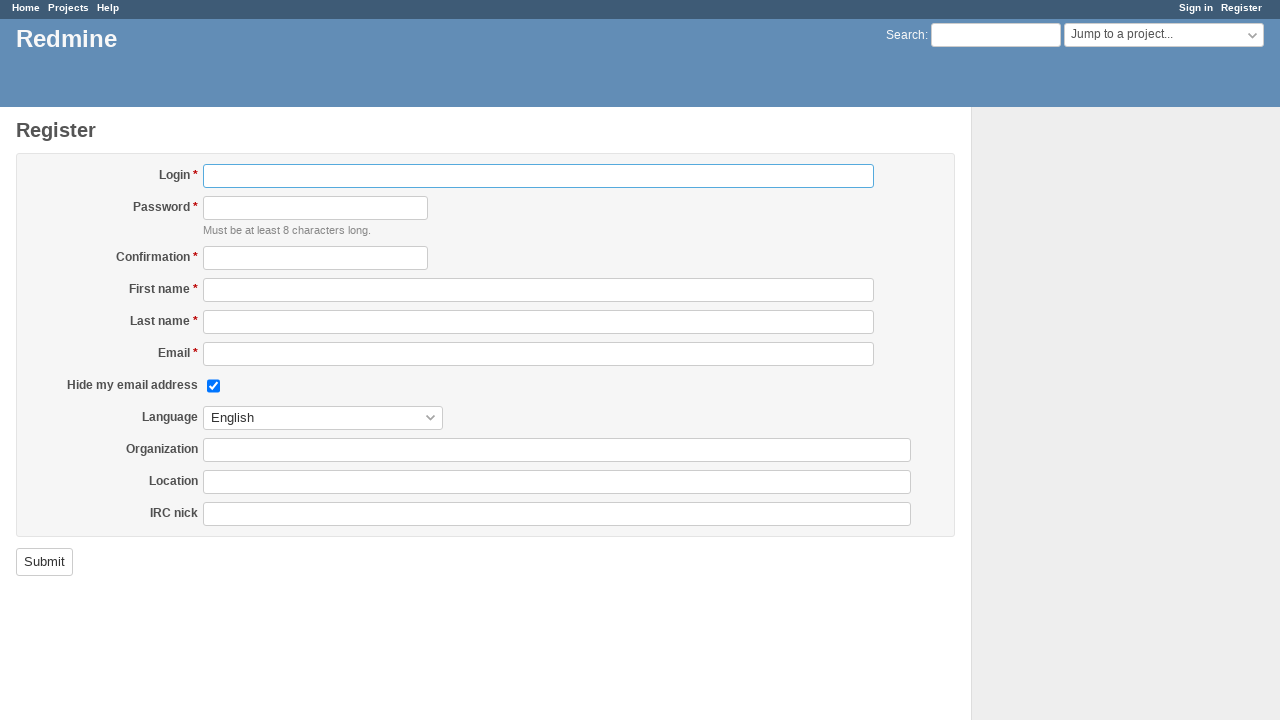

Filled password field with test value 'TestPass123!' on [name="user[password]"]
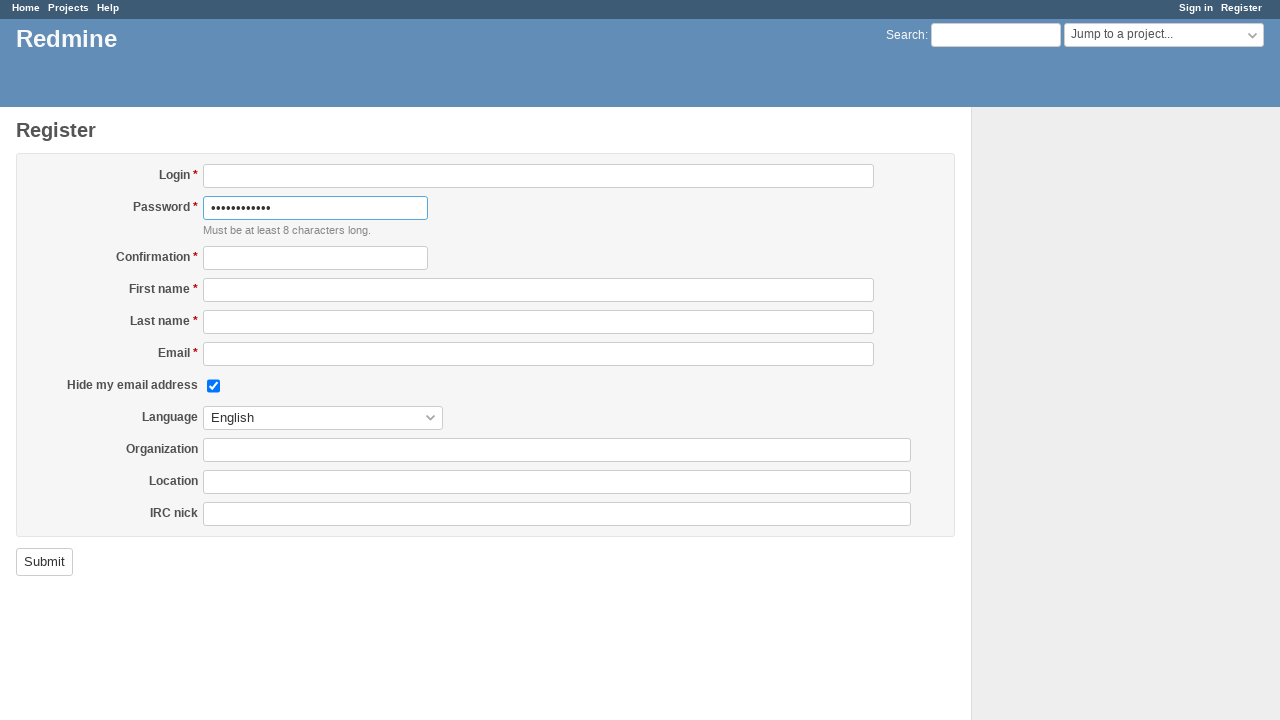

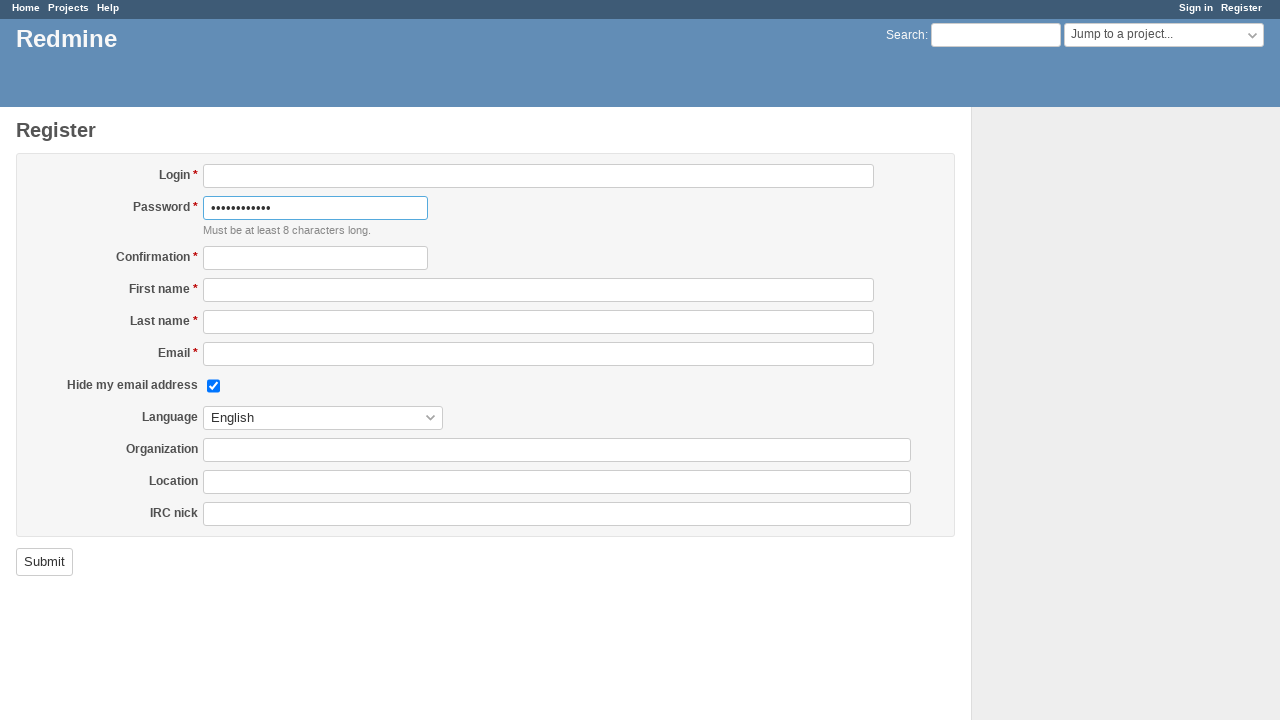